Loads the VF-Dev Dashboard and waits for API integration responses to verify the dashboard can communicate with the backend API.

Starting URL: http://niro-agent-dashboard-dev-816454053517.s3-website-us-east-1.amazonaws.com/

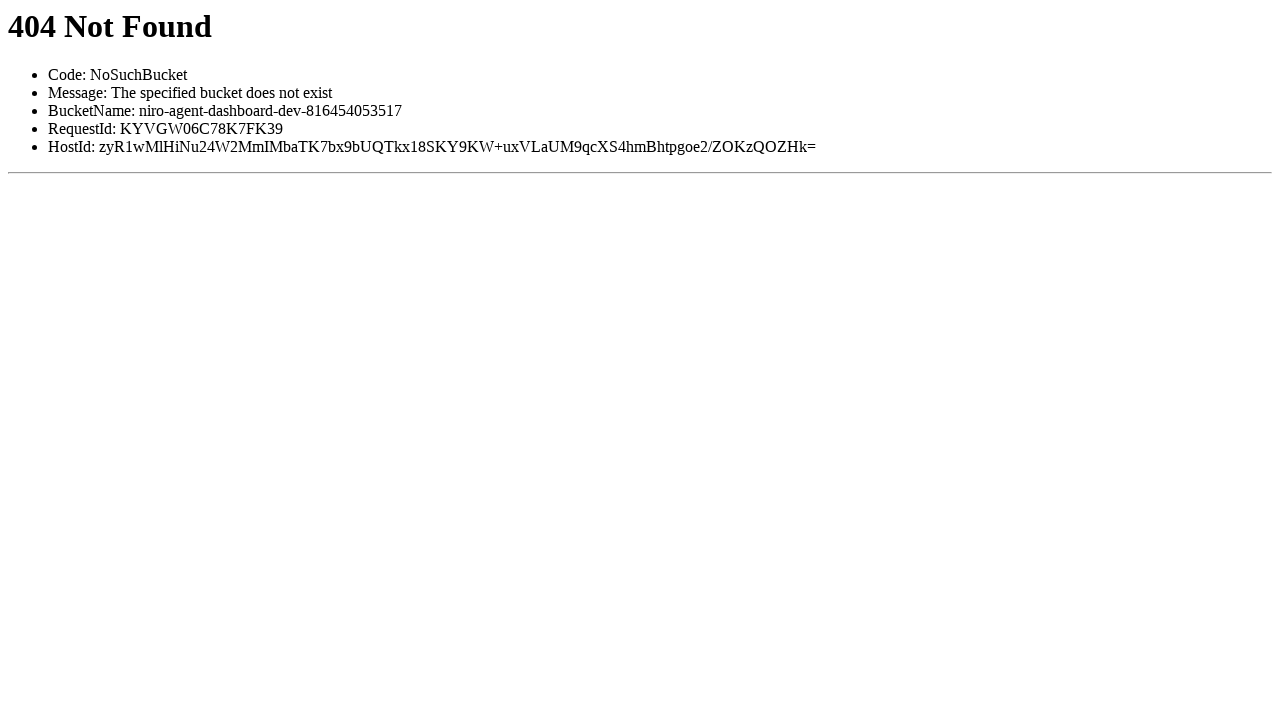

Navigated to VF-Dev Dashboard
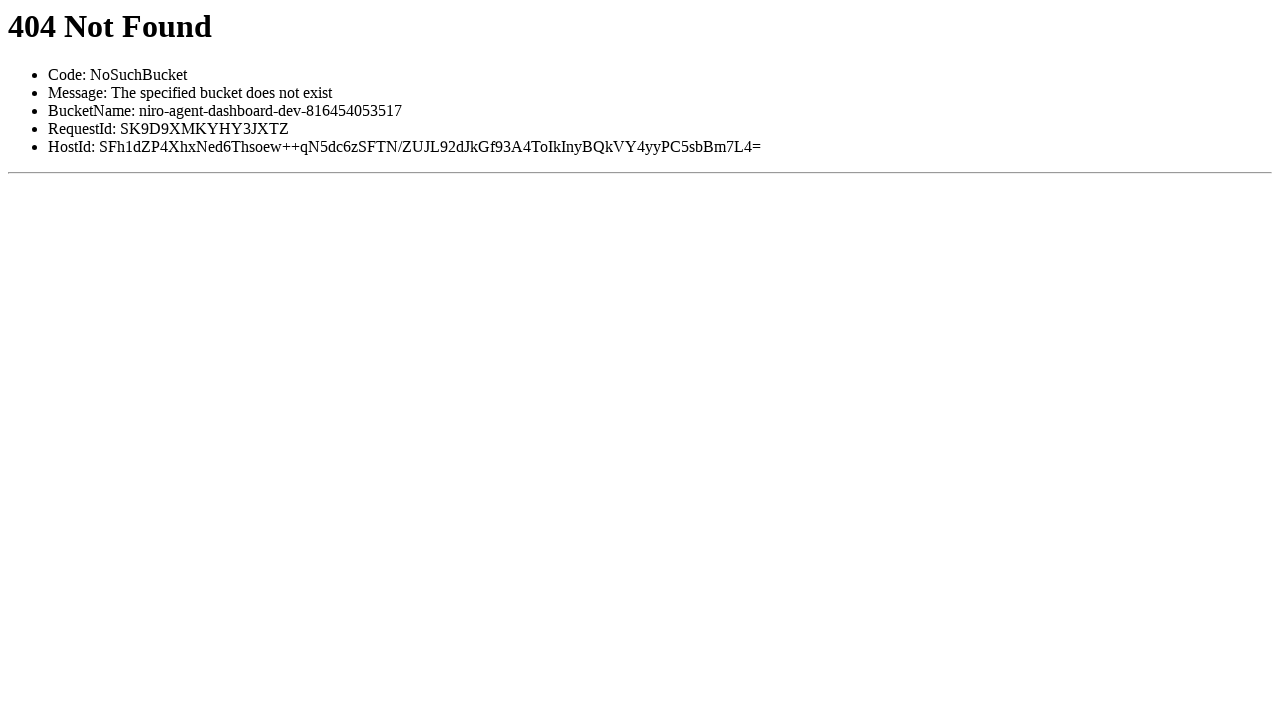

Network became idle after page load
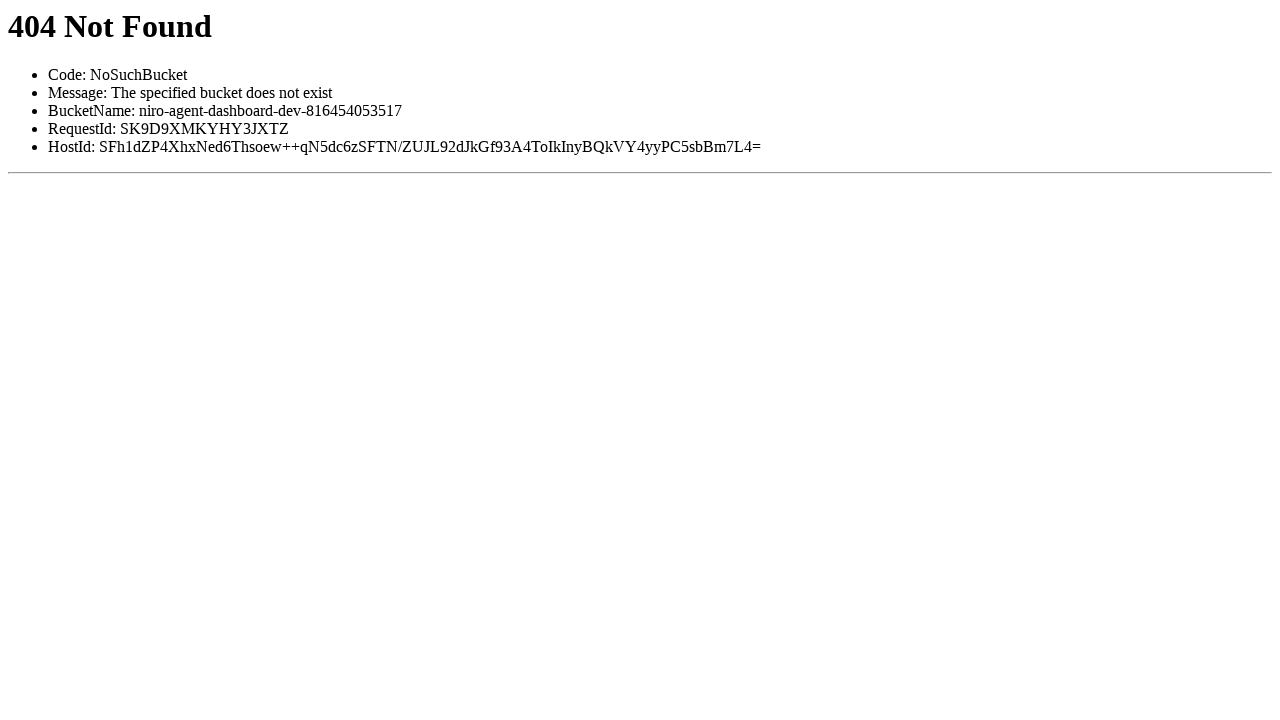

Waited 10 seconds for async API calls to complete
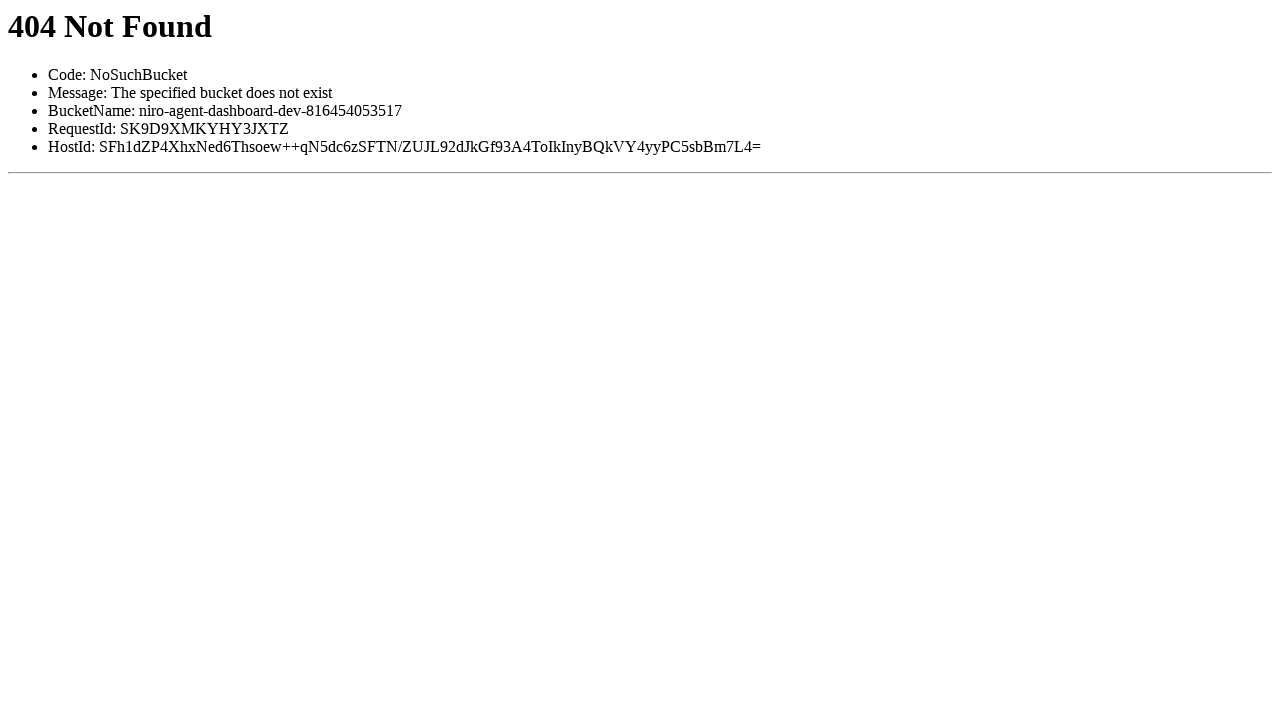

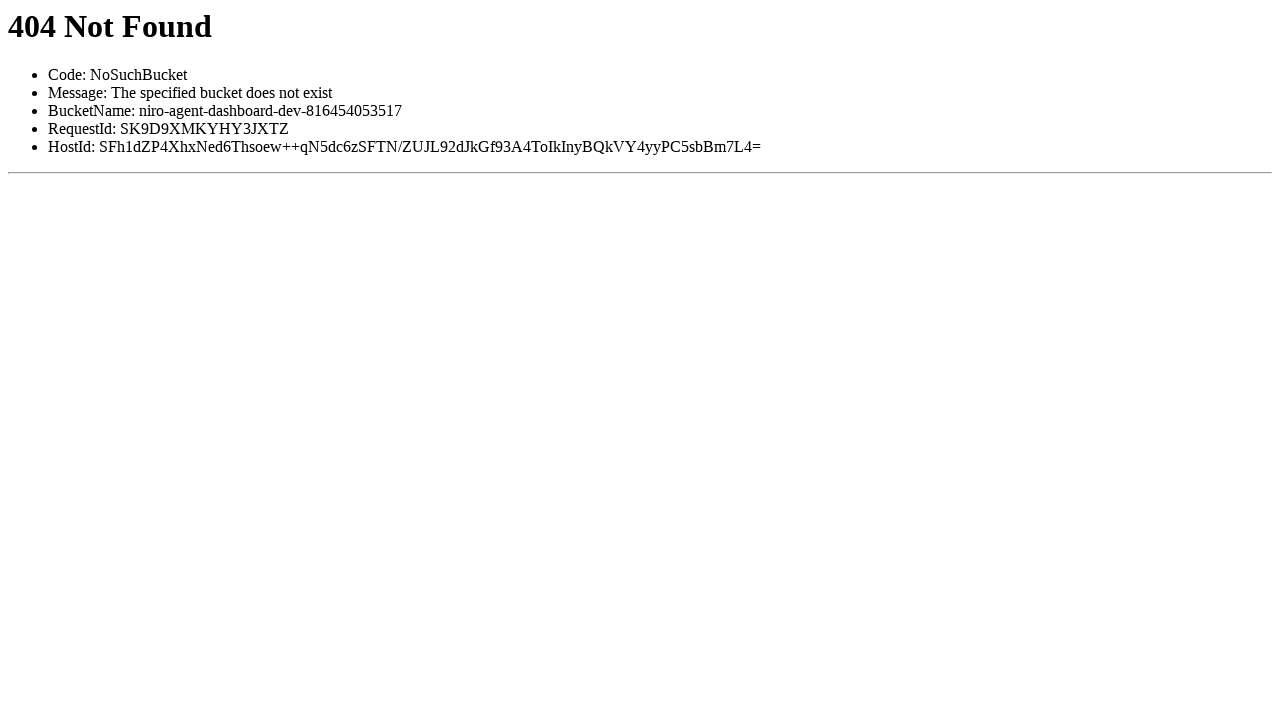